Navigates to Babcock corporate news page and verifies that news items with headings load

Starting URL: https://www.babcock.com/home/about/corporate/news

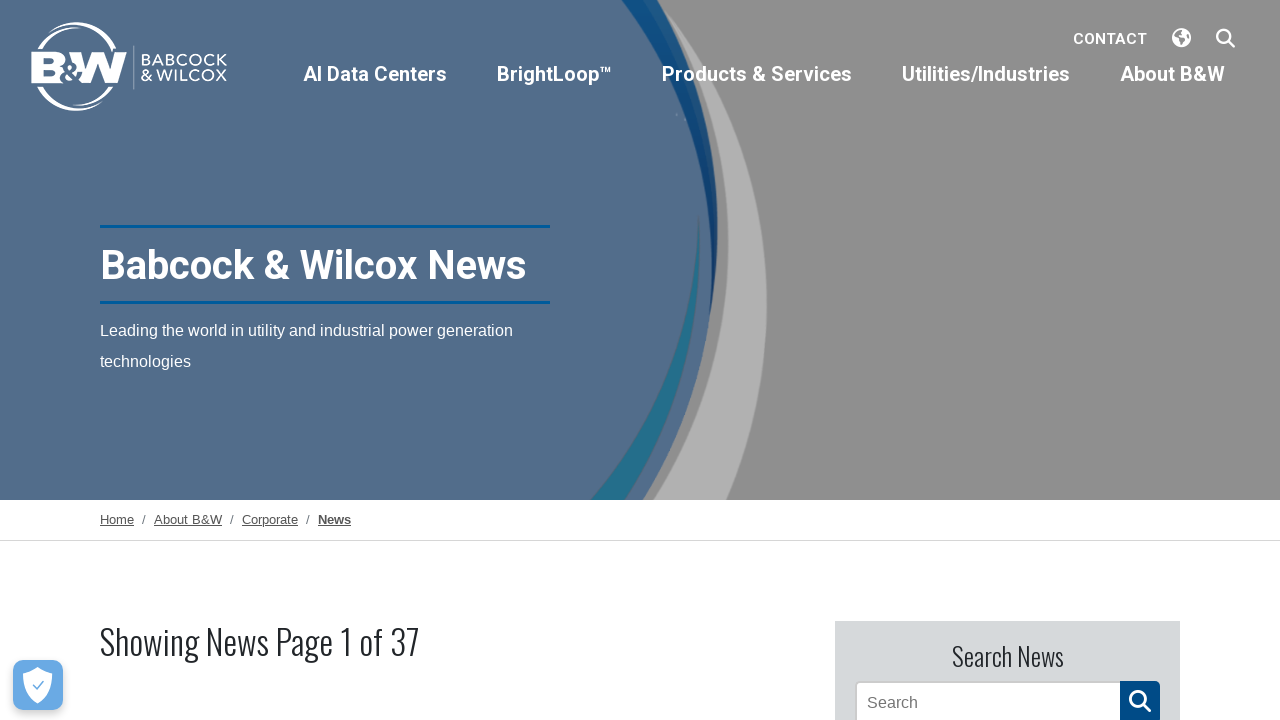

Navigated to Babcock corporate news page
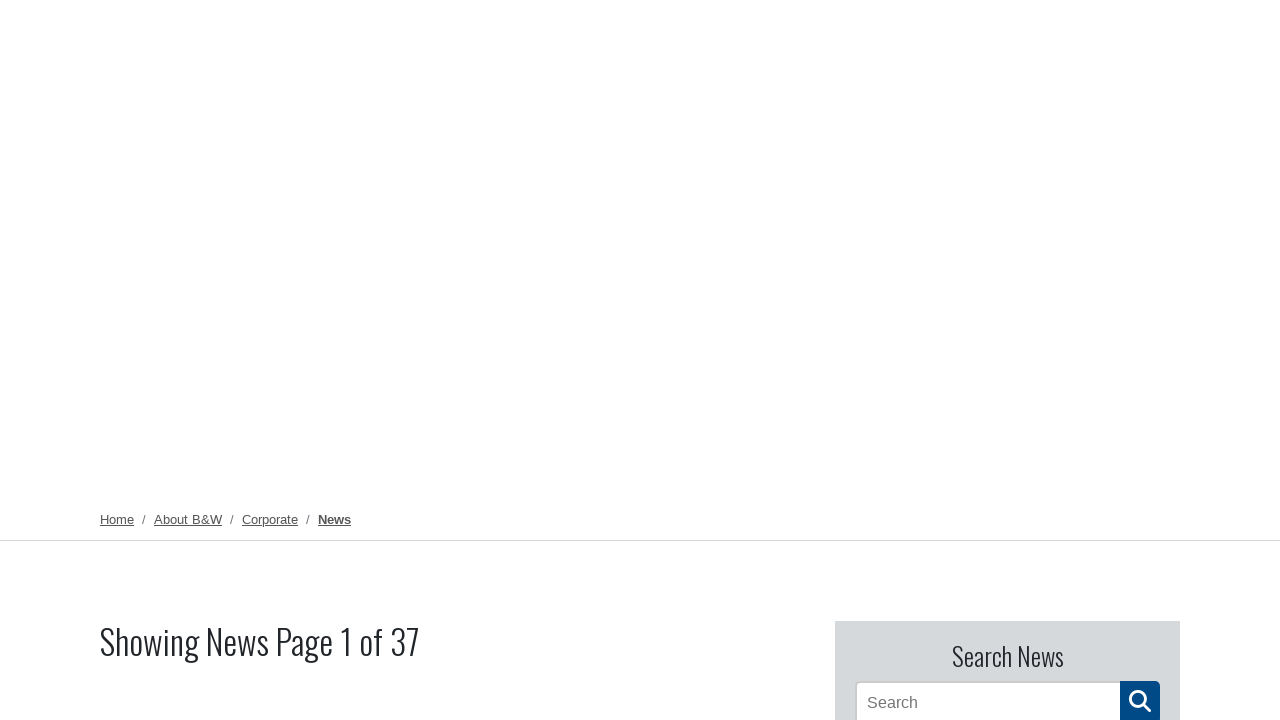

News item containers loaded
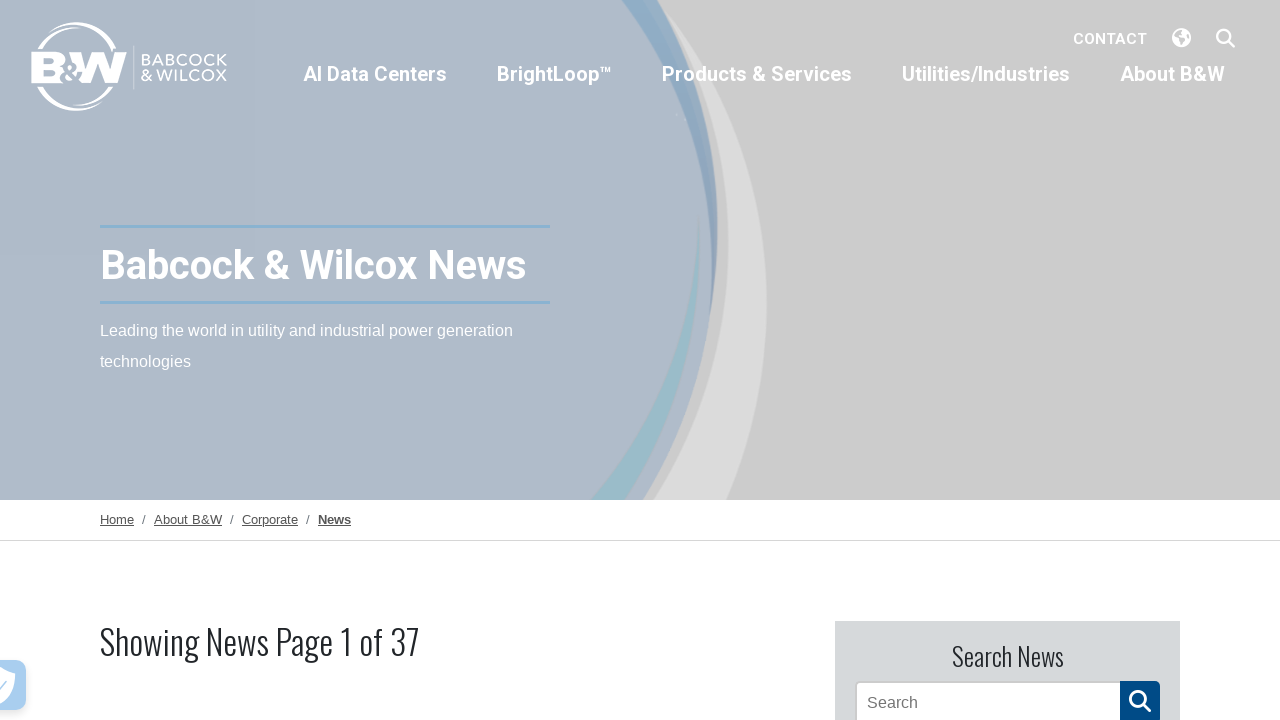

Article headings are present and loaded
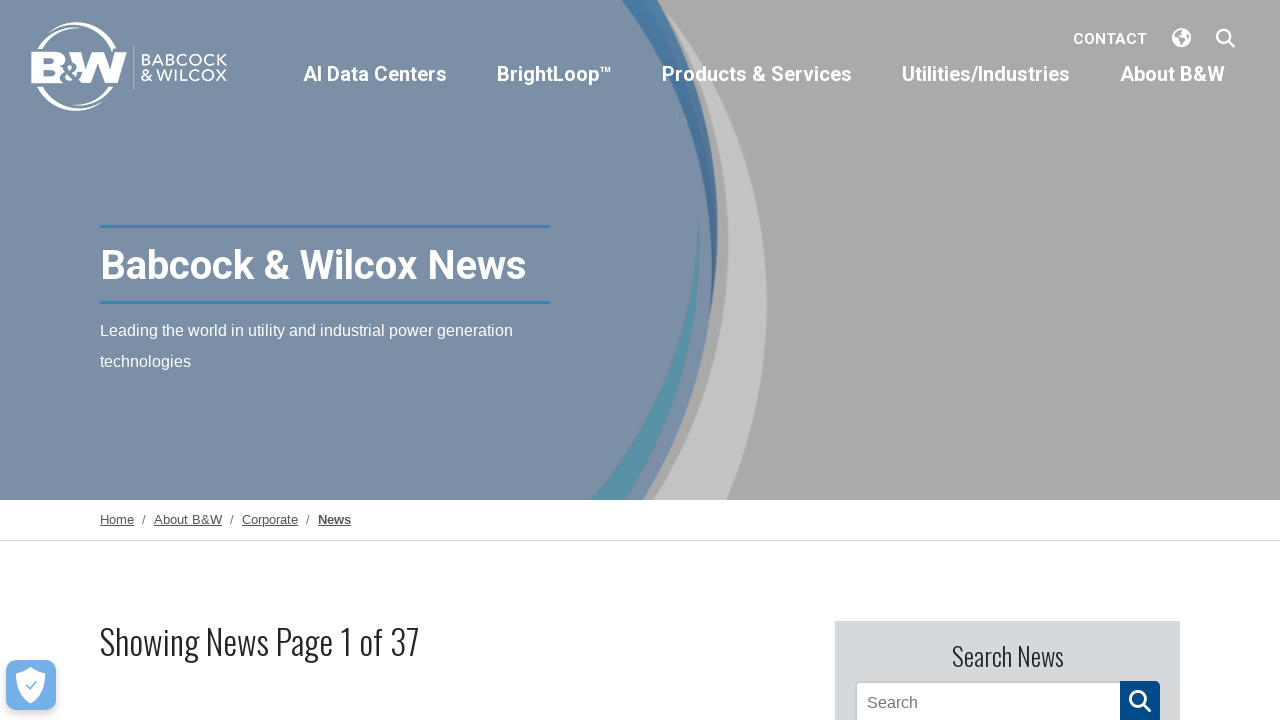

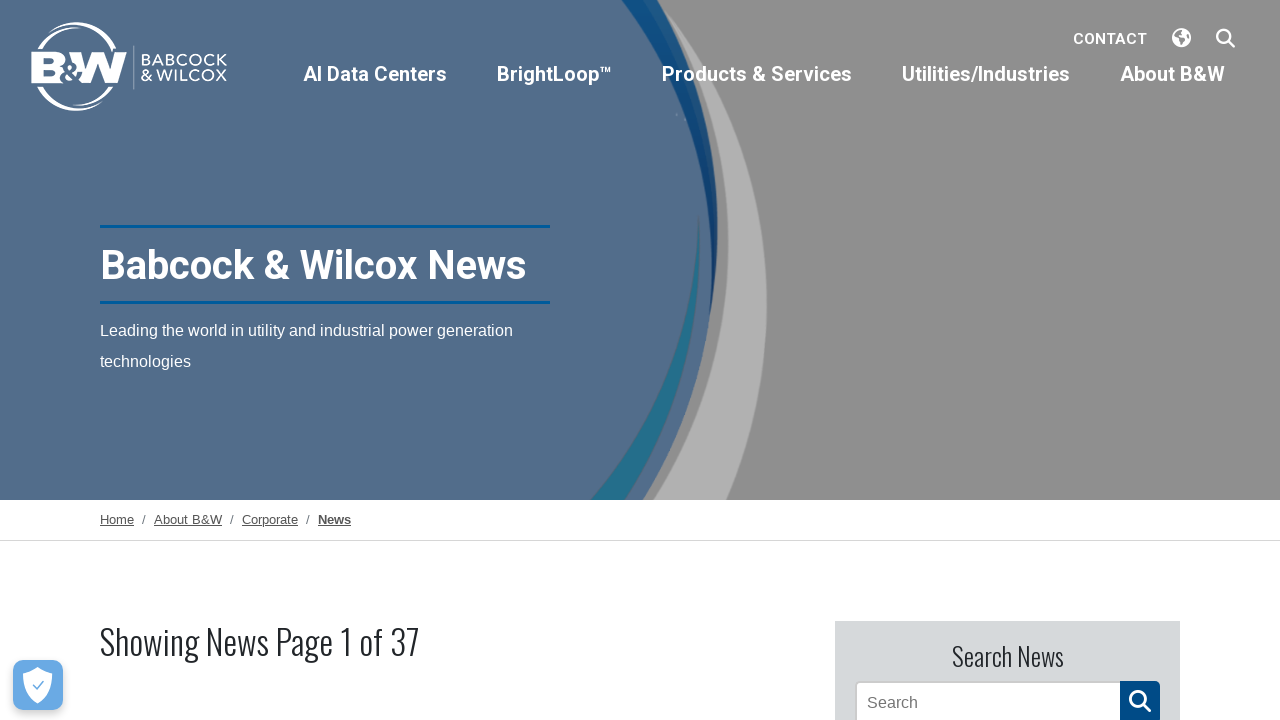